Tests that an element (div5) remains invisible after a short wait period by clicking a button and checking the element's visibility state after 500ms

Starting URL: http://seleniumhq.github.io/fluent-selenium/slowlyVisible.html

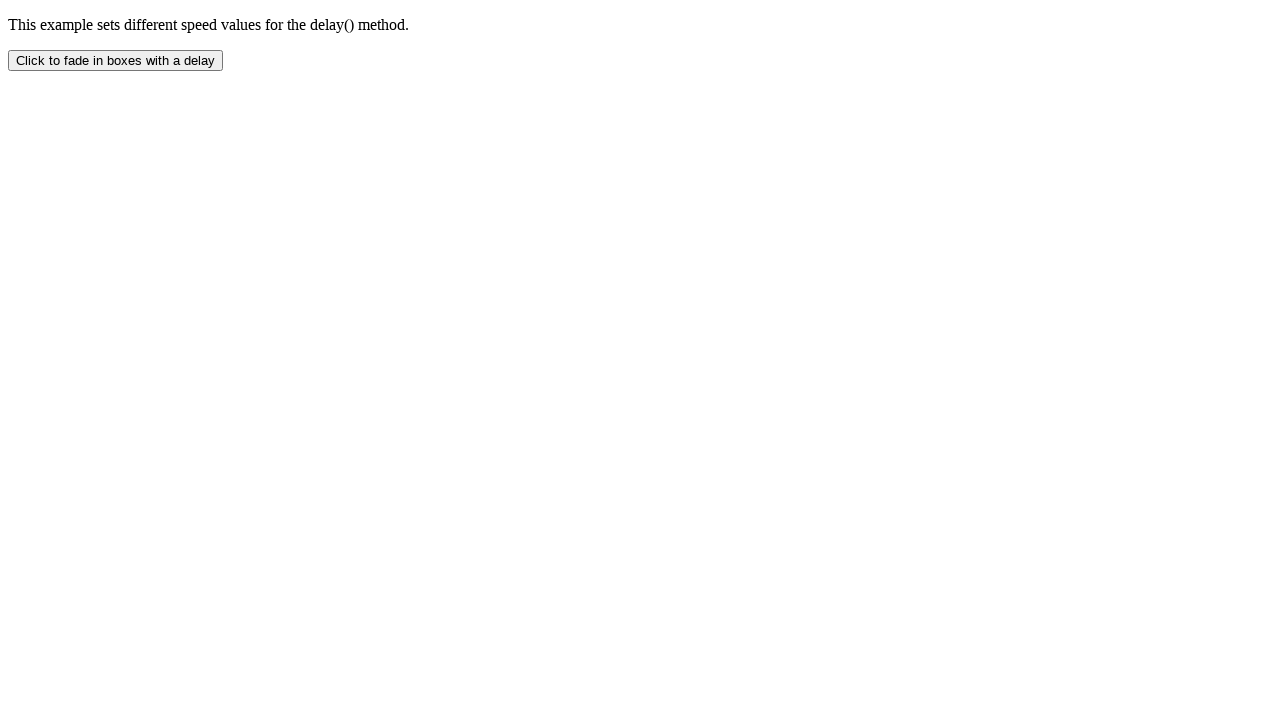

Navigated to slowlyVisible.html test page
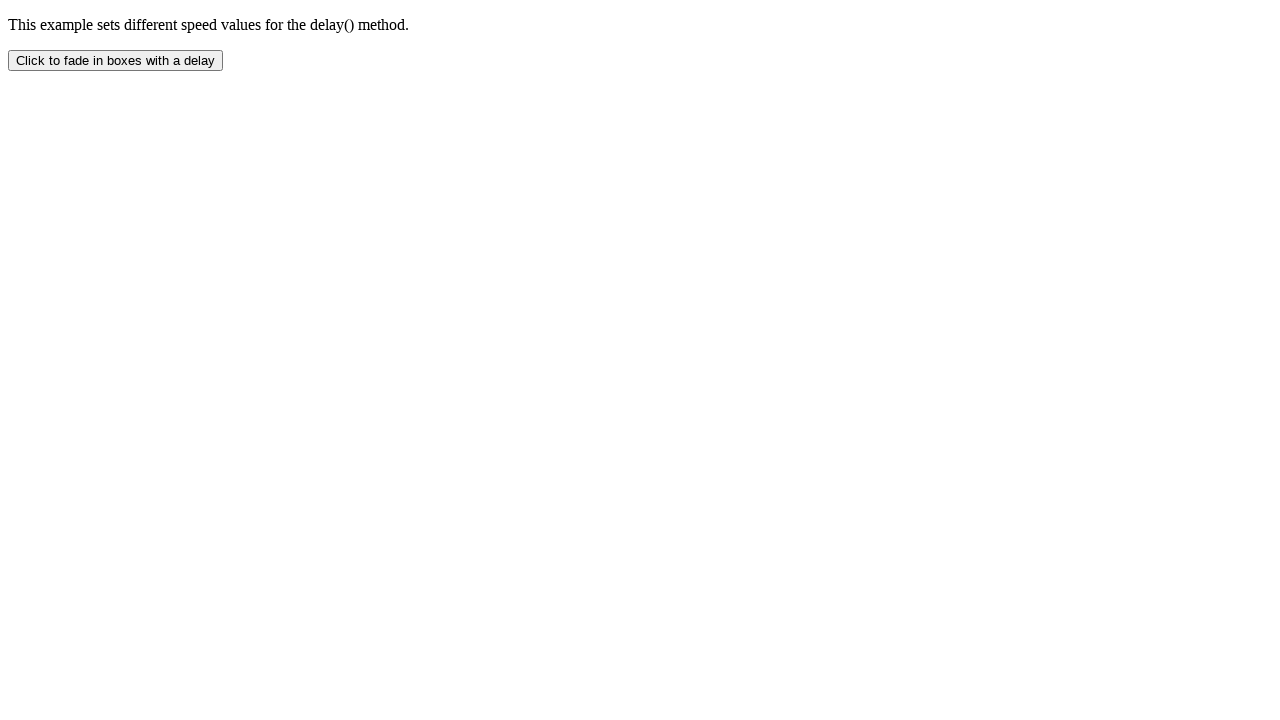

Clicked button to trigger visibility animation at (116, 60) on button
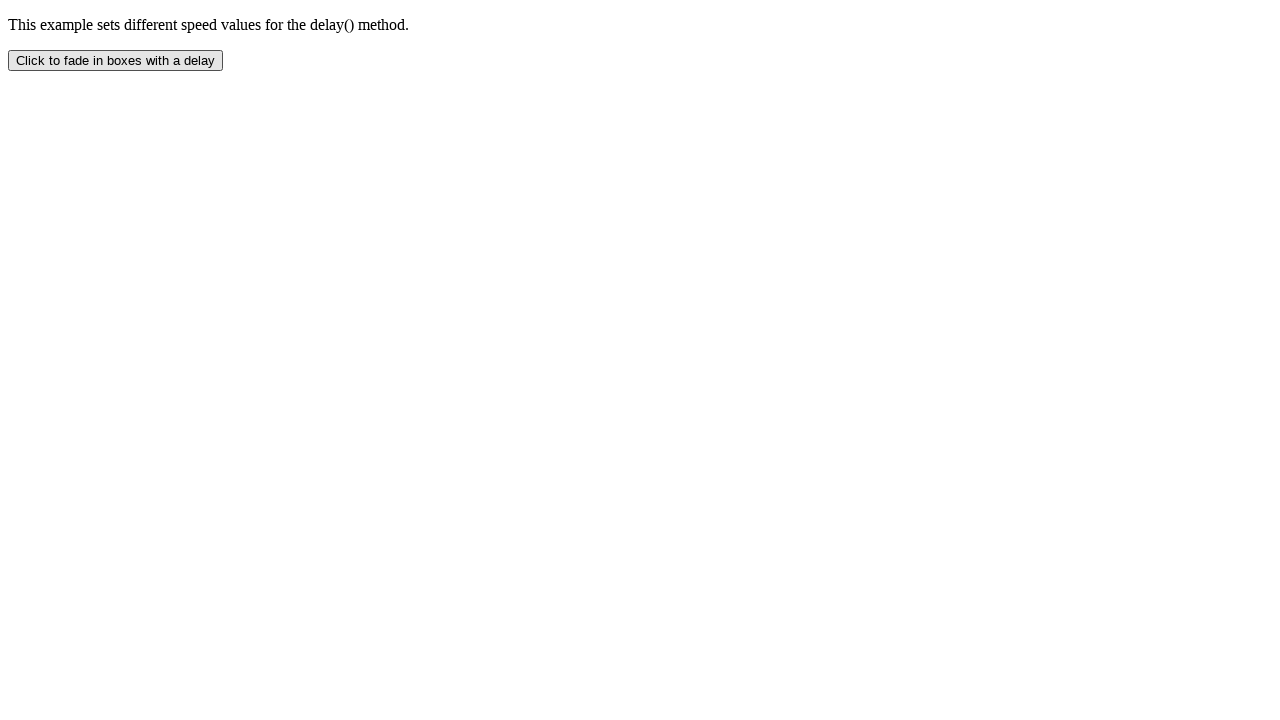

Waited 500ms for potential visibility change
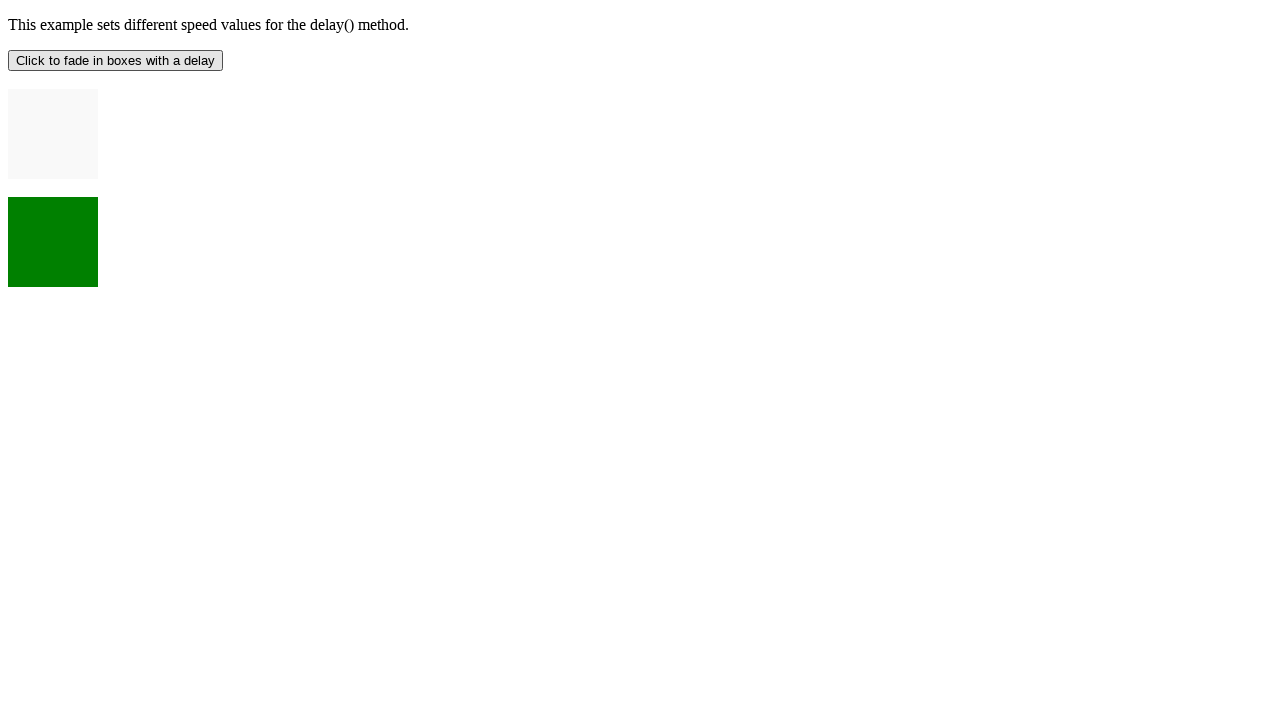

Located div5 element
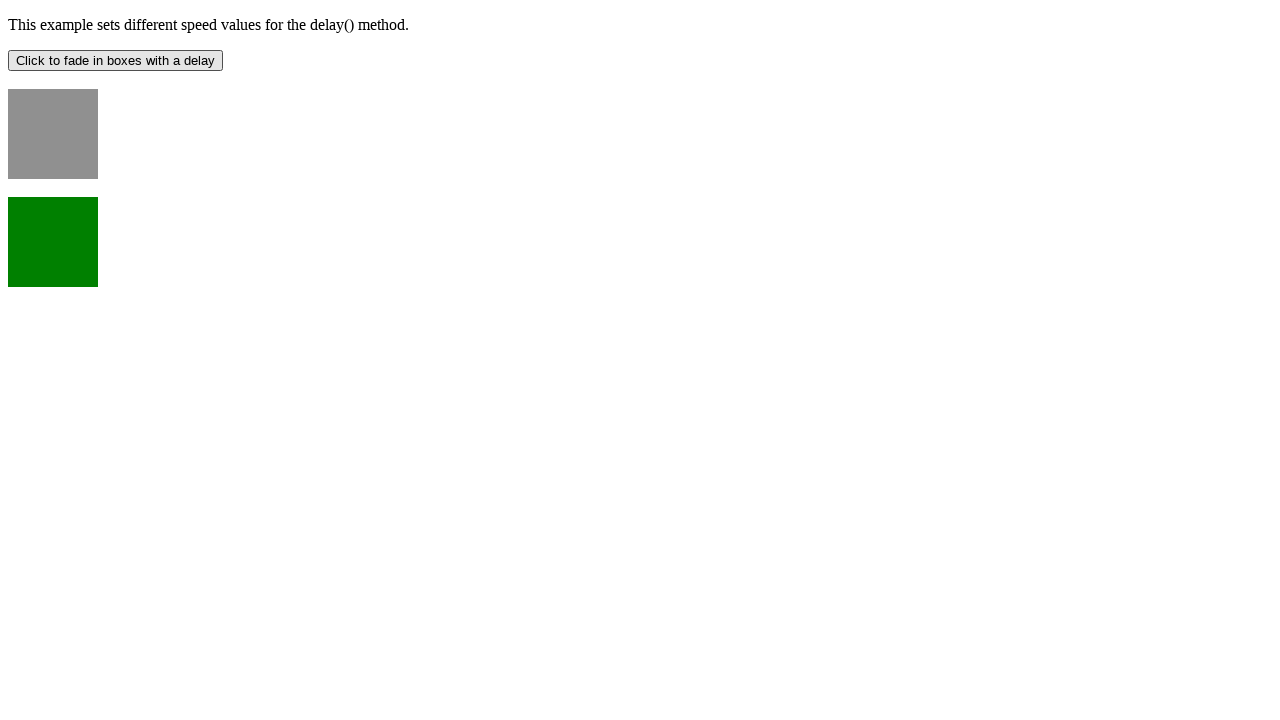

Verified that div5 remains invisible after 500ms wait
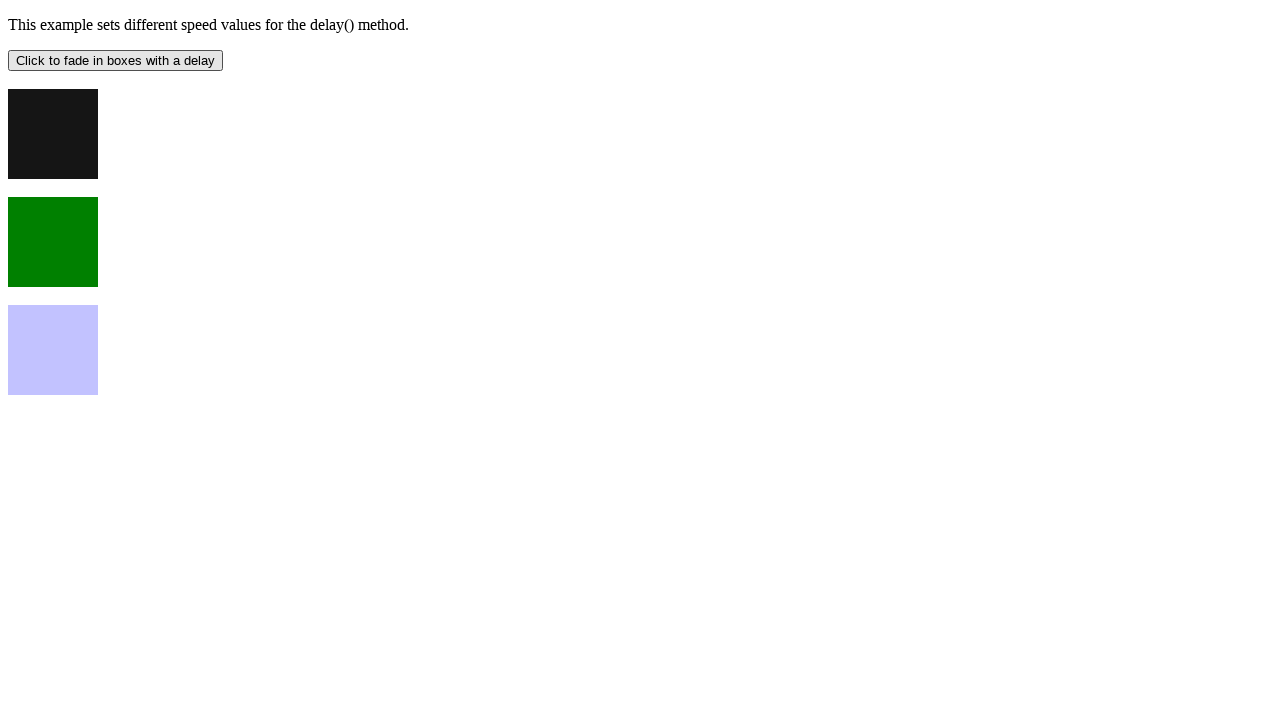

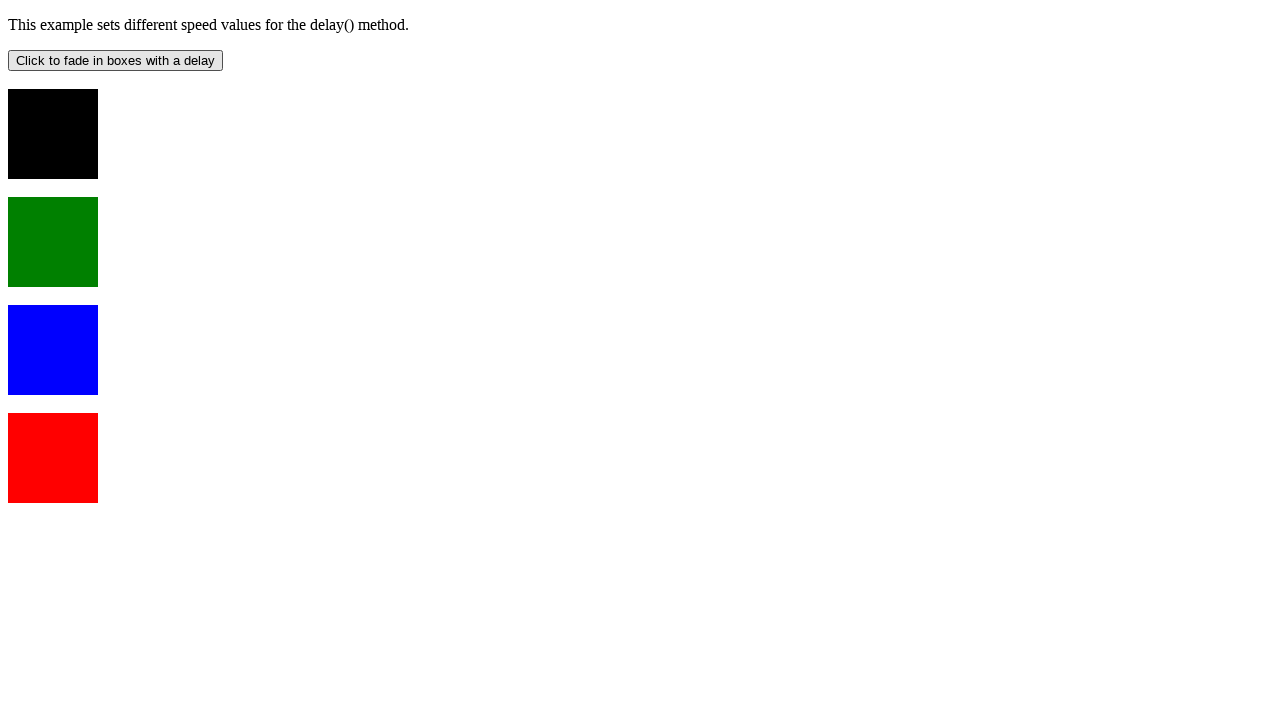